Tests checkbox handling by selecting all unselected checkboxes, then deselecting all selected checkboxes

Starting URL: https://the-internet.herokuapp.com/checkboxes

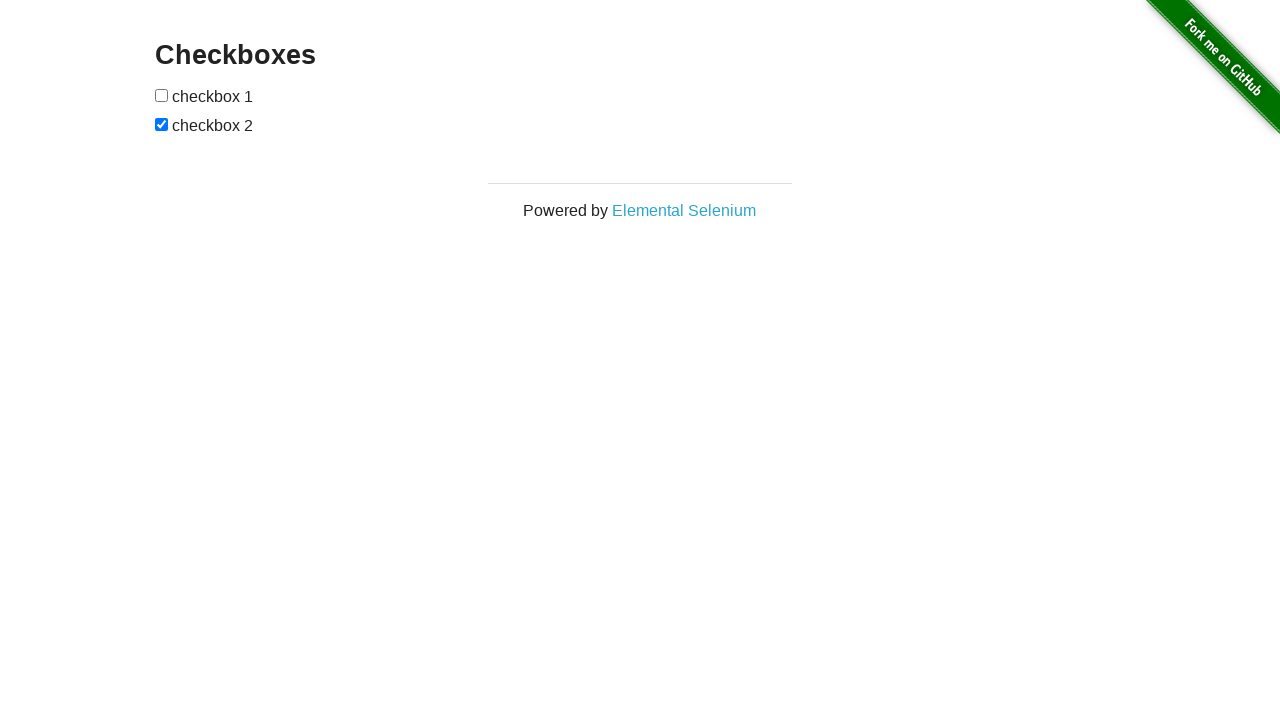

Navigated to checkboxes page
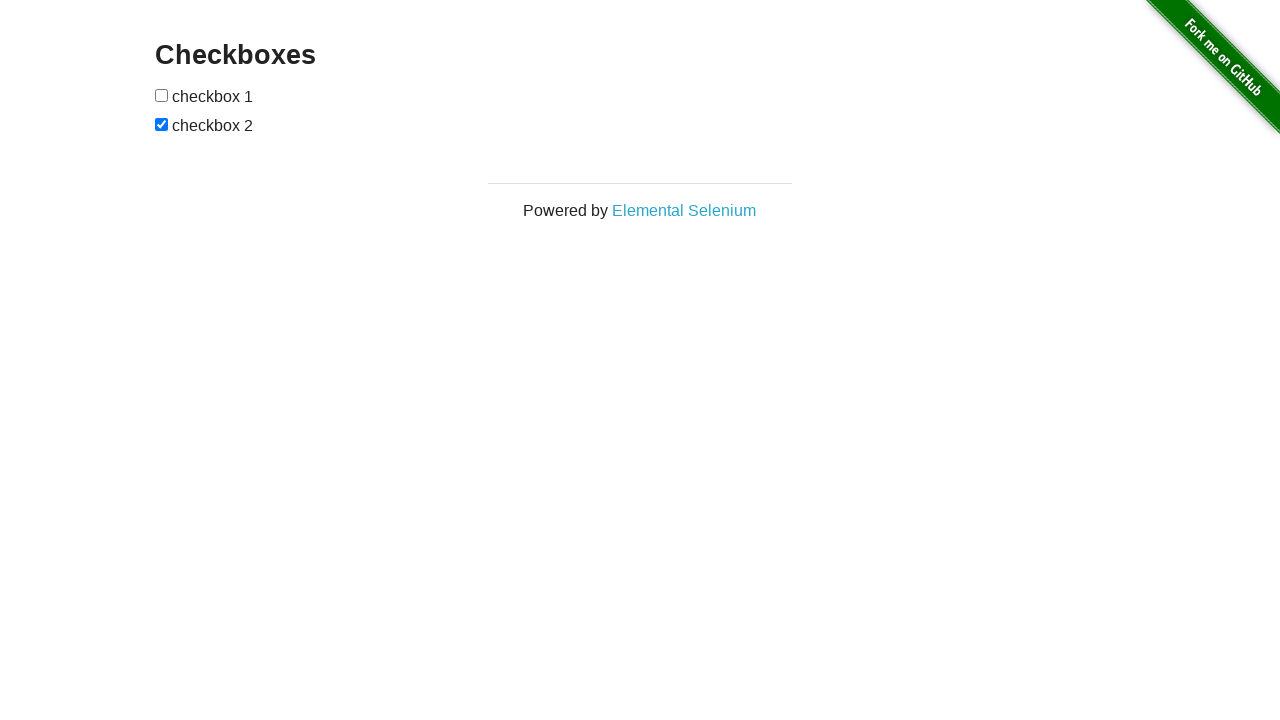

Located all checkbox elements on the page
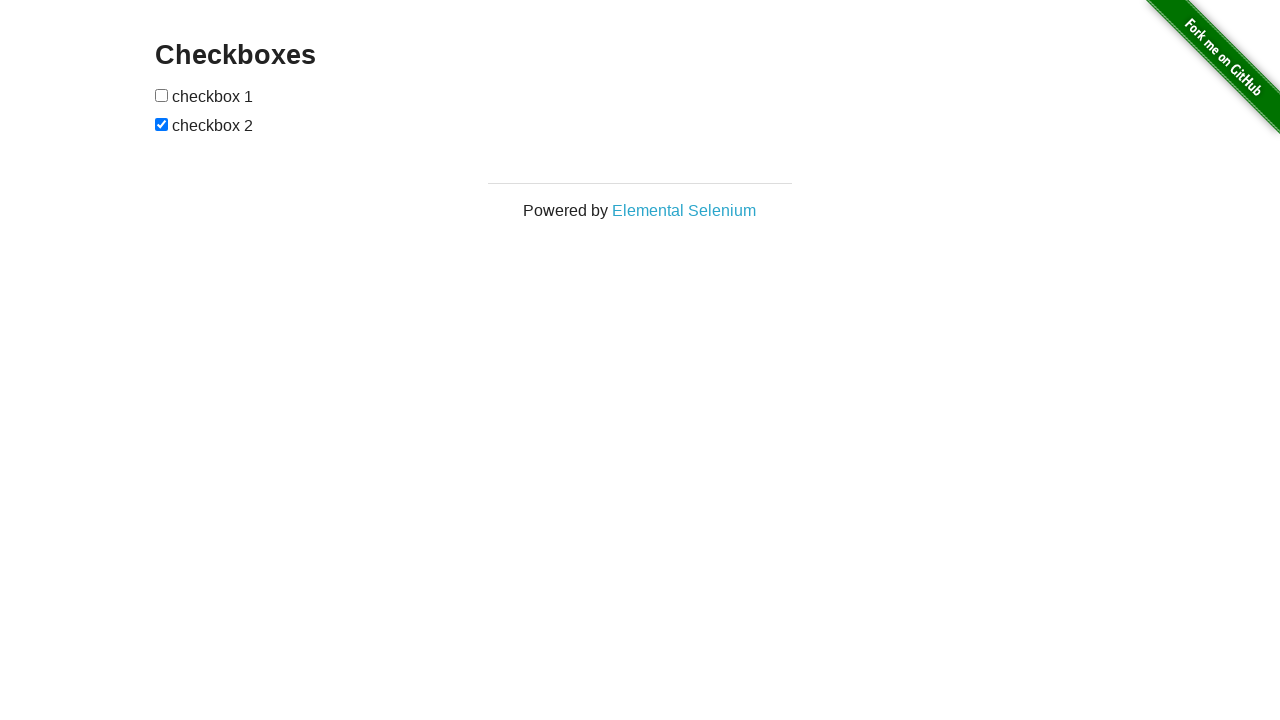

Clicked an unselected checkbox to select it at (162, 95) on input[type='checkbox'] >> nth=0
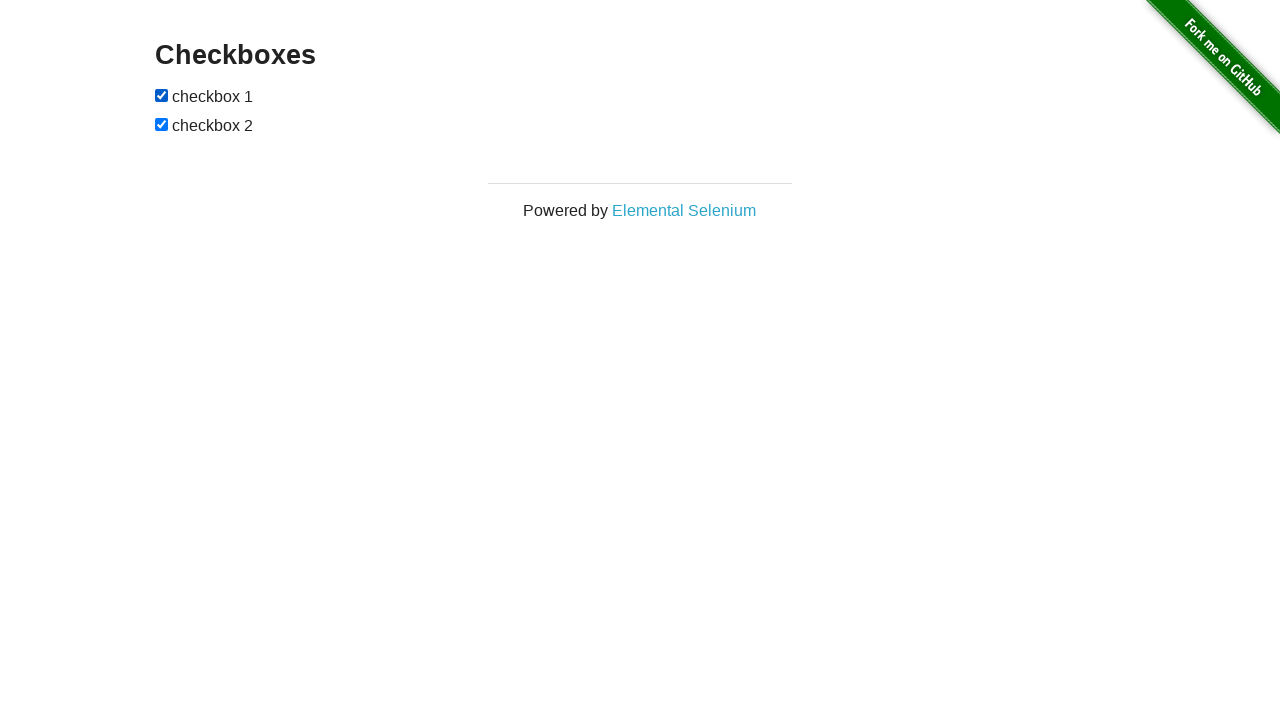

Waited 1 second to observe checkbox selections
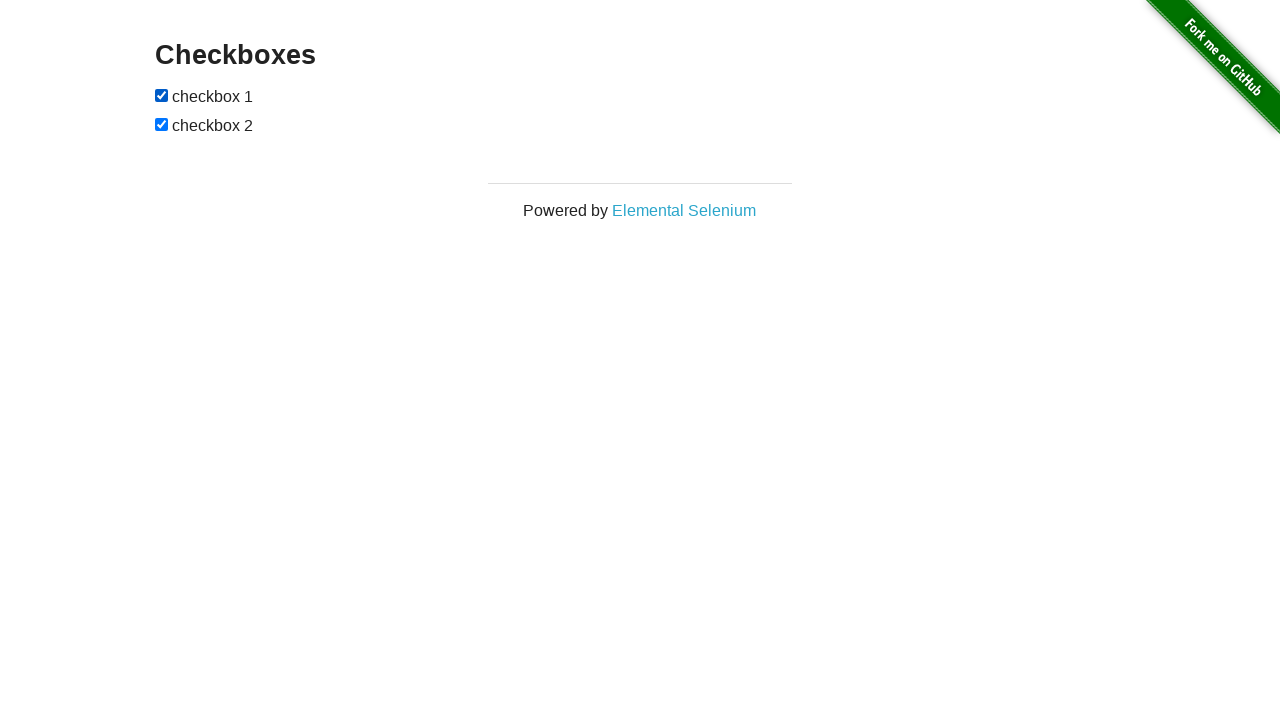

Clicked a selected checkbox to deselect it at (162, 95) on input[type='checkbox'] >> nth=0
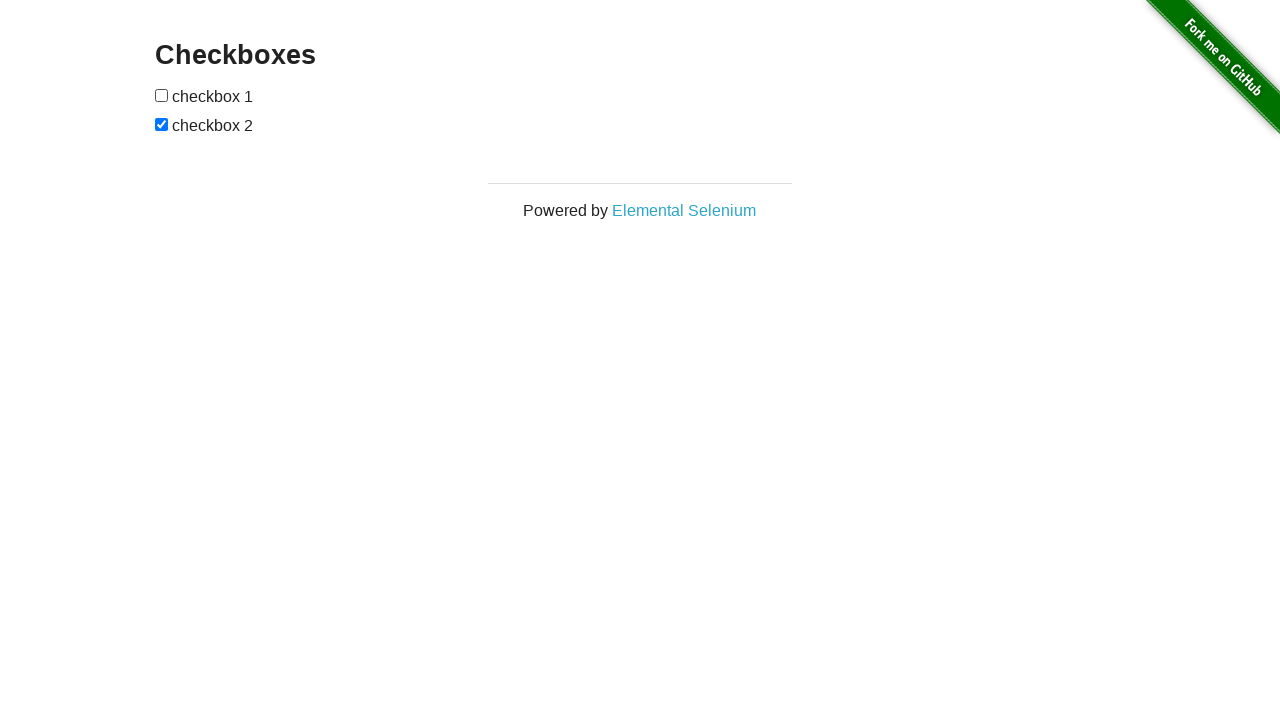

Clicked a selected checkbox to deselect it at (162, 124) on input[type='checkbox'] >> nth=1
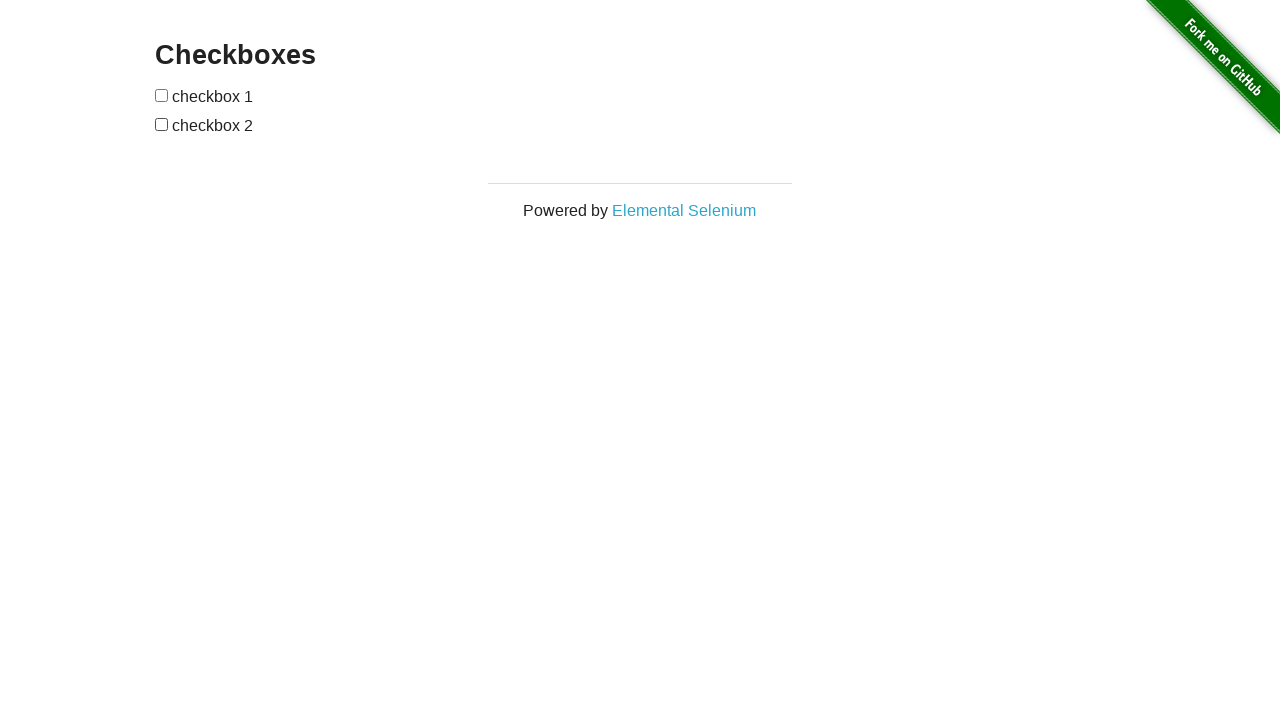

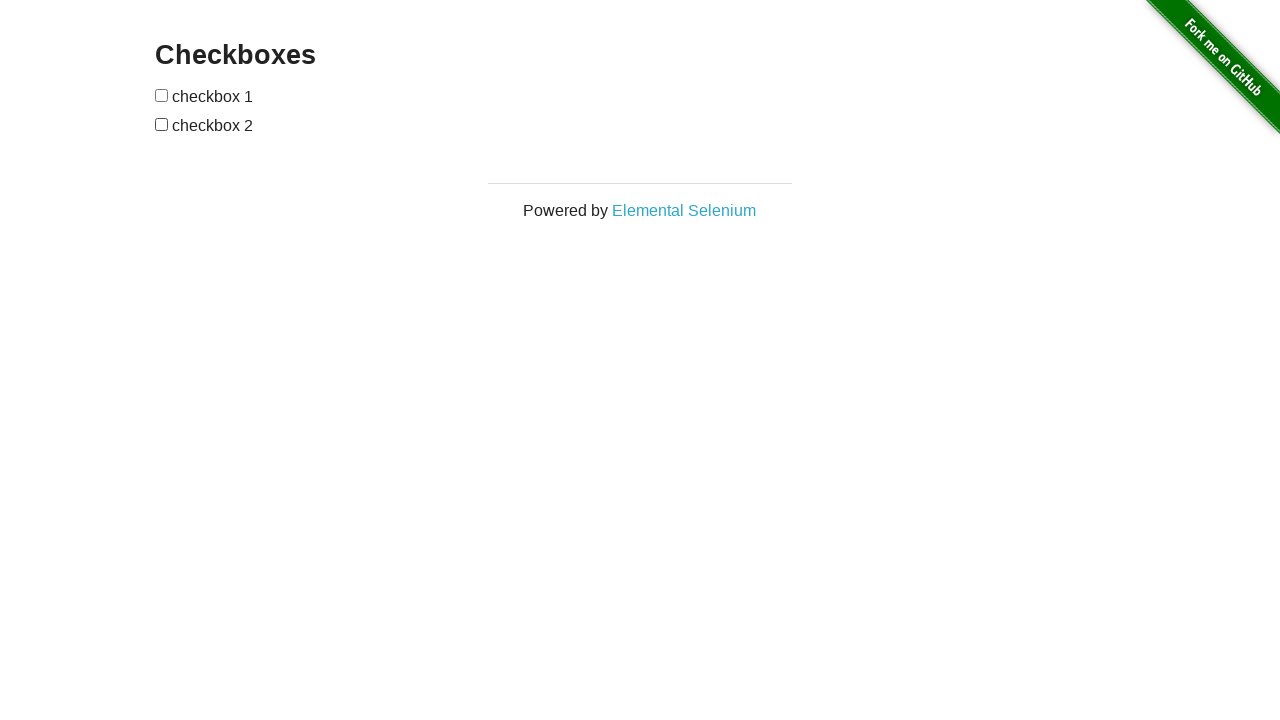